Tests iframe handling and drag-and-drop functionality on jQueryUI's droppable demo page by switching to an iframe and dragging an element onto a drop target.

Starting URL: http://jqueryui.com/droppable/

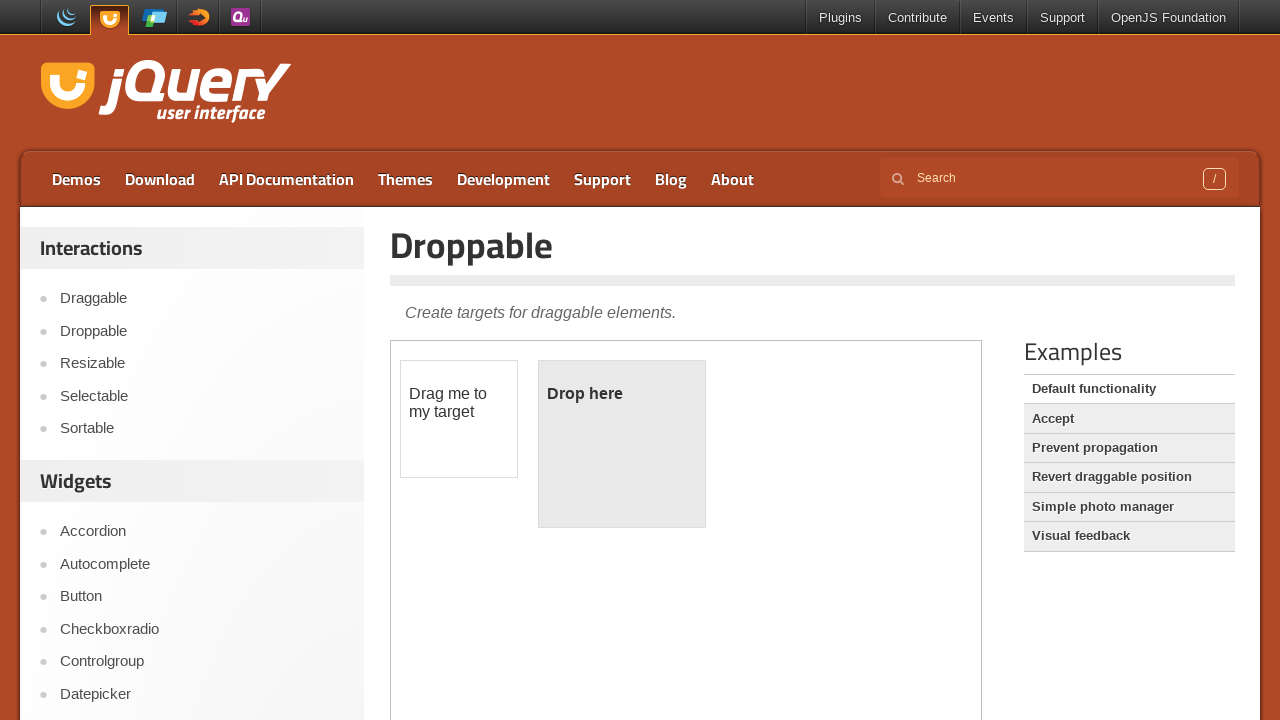

Navigated to jQuery UI droppable demo page
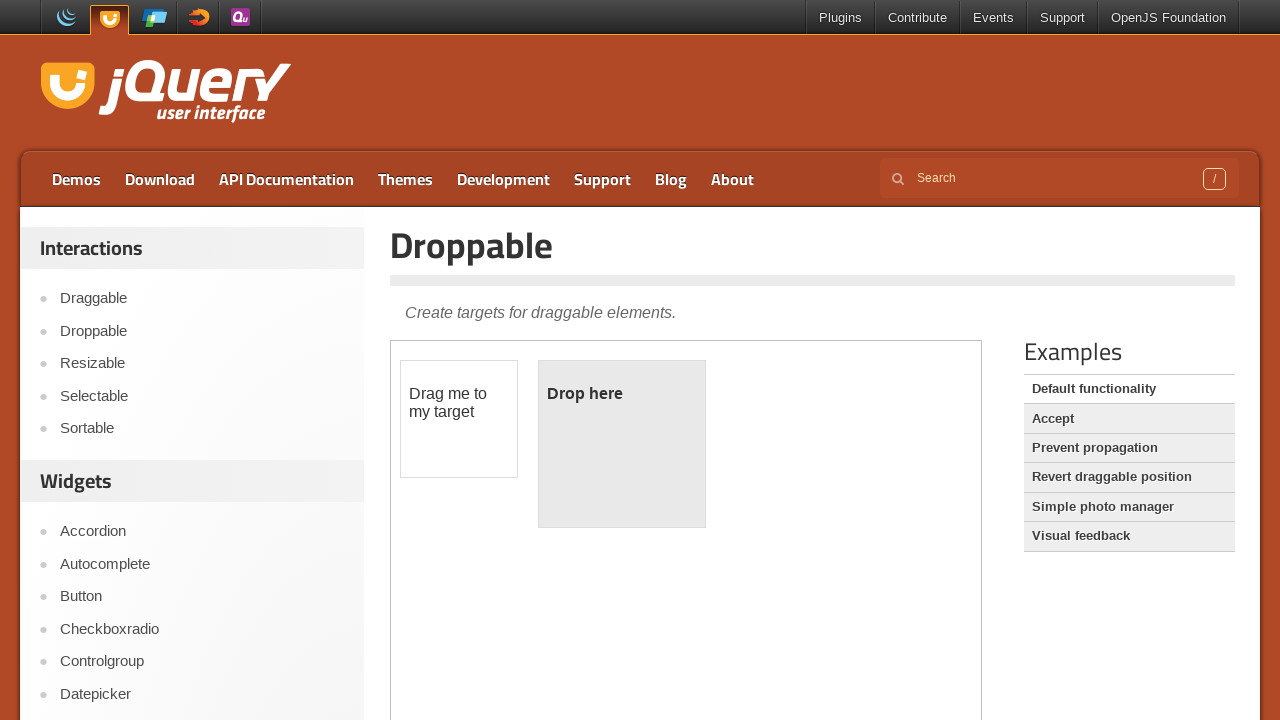

Located demo iframe for droppable test
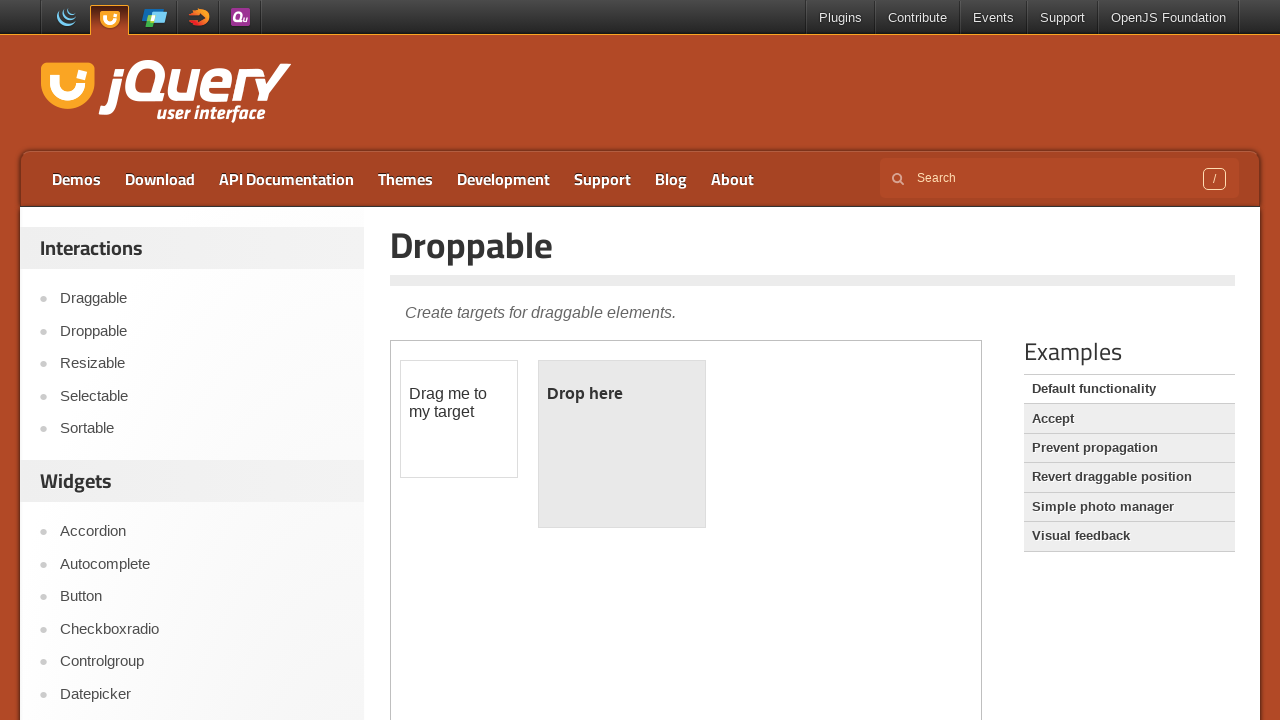

Located draggable element in iframe
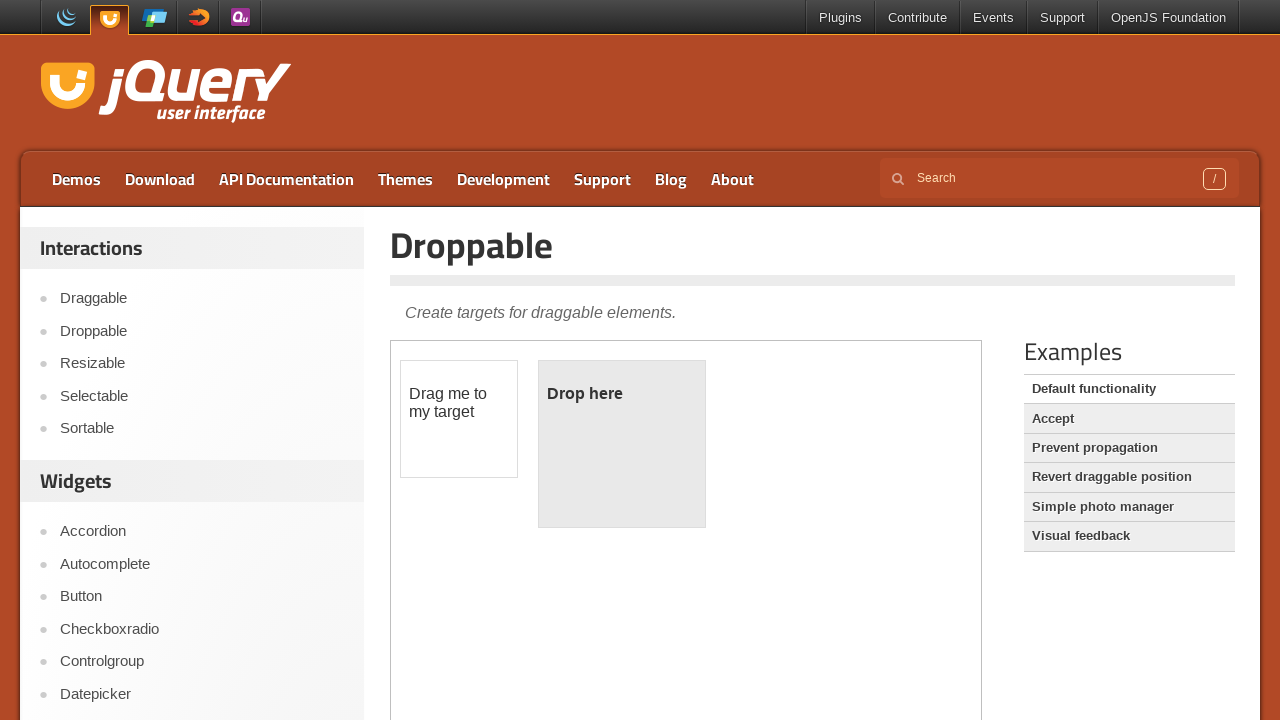

Located droppable target element in iframe
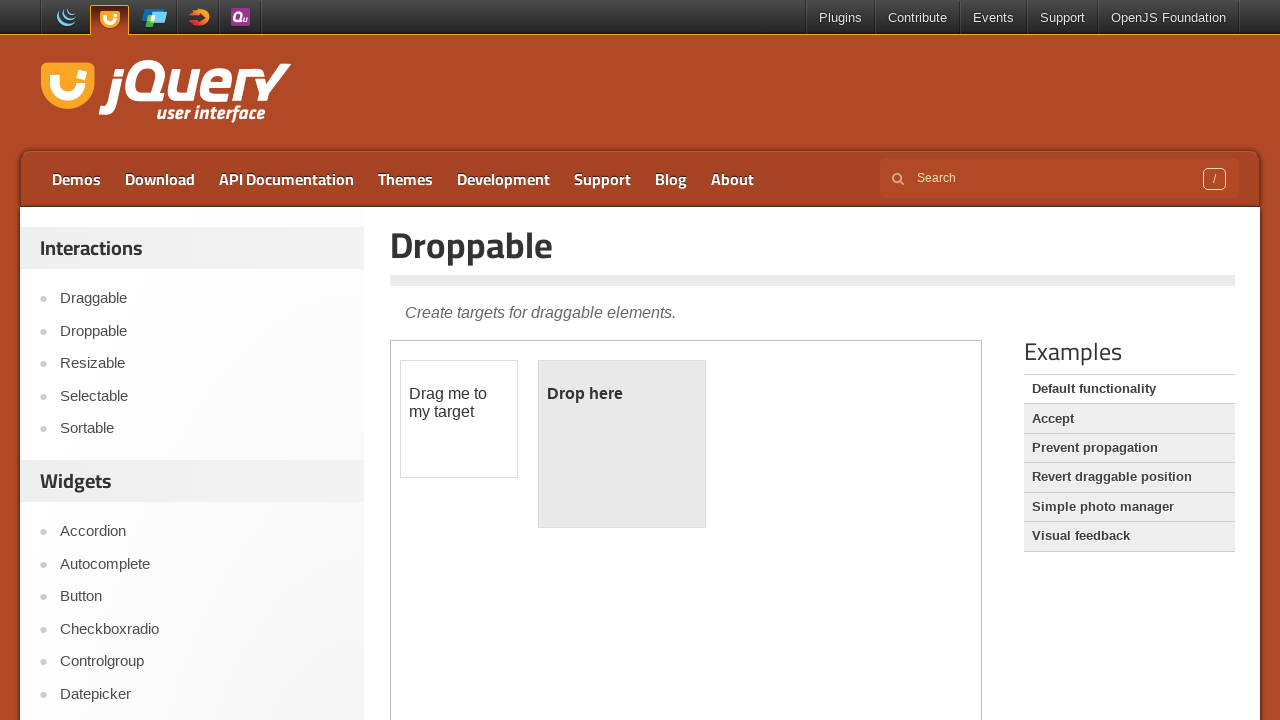

Dragged draggable element onto droppable target at (622, 444)
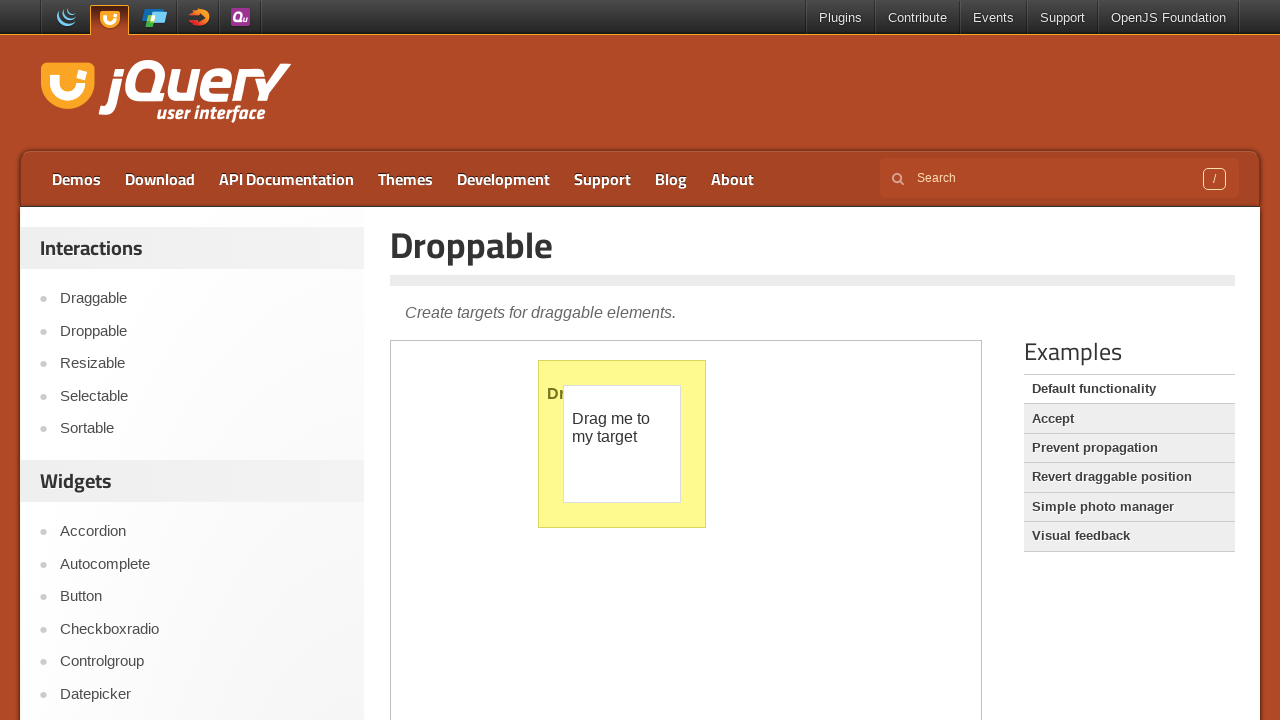

Verified drop was successful - droppable element text changed to 'Dropped!'
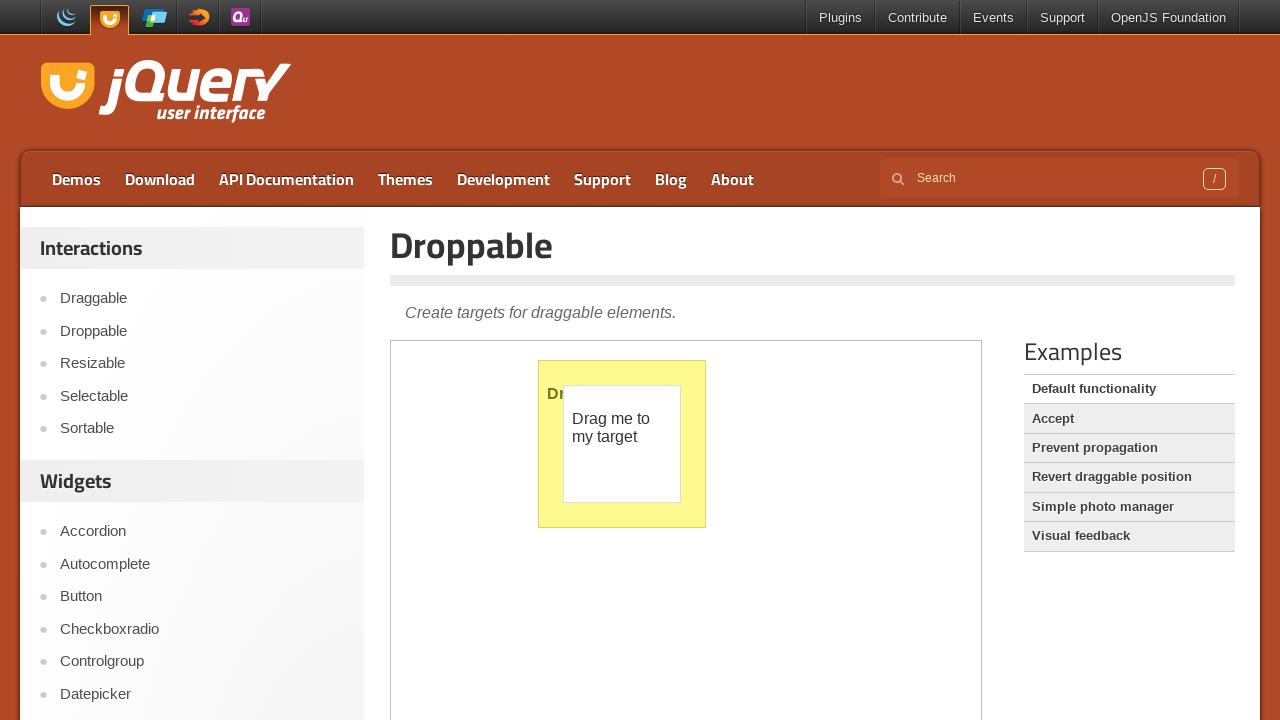

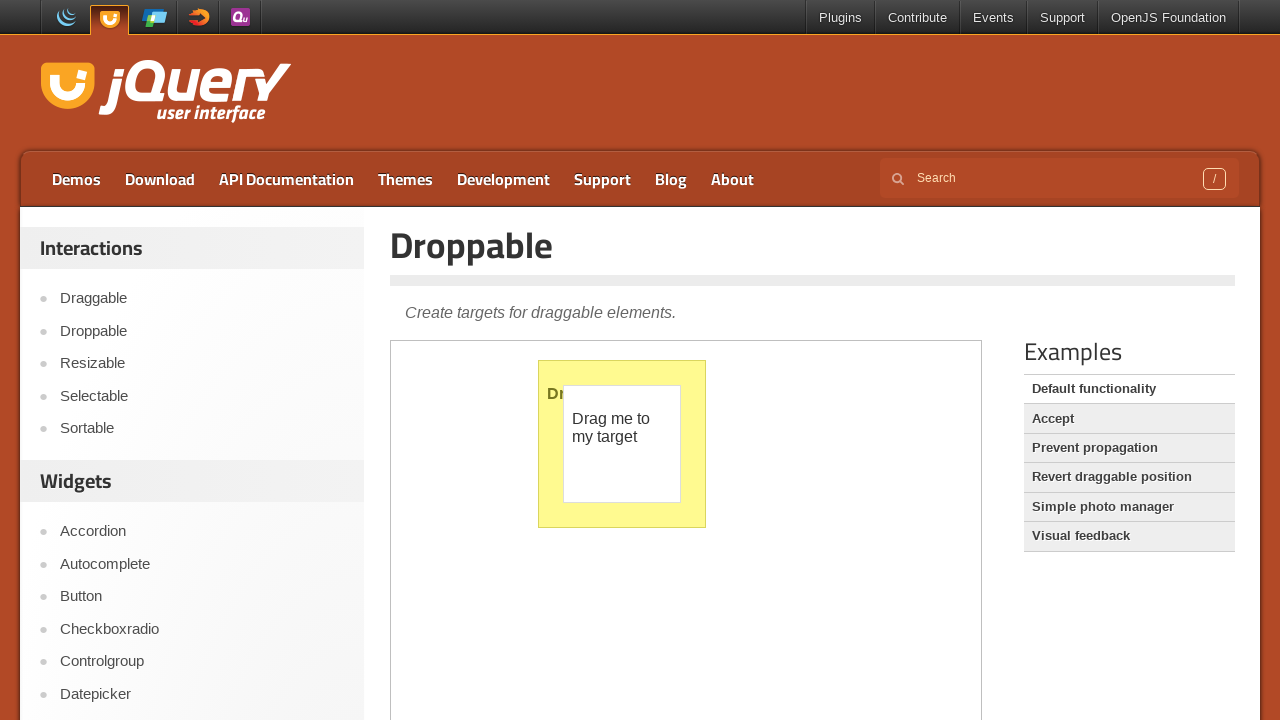